Navigates to a page with a loader, waits for a button to become visible, and then clicks it

Starting URL: https://automationtesting.co.uk/loader.html

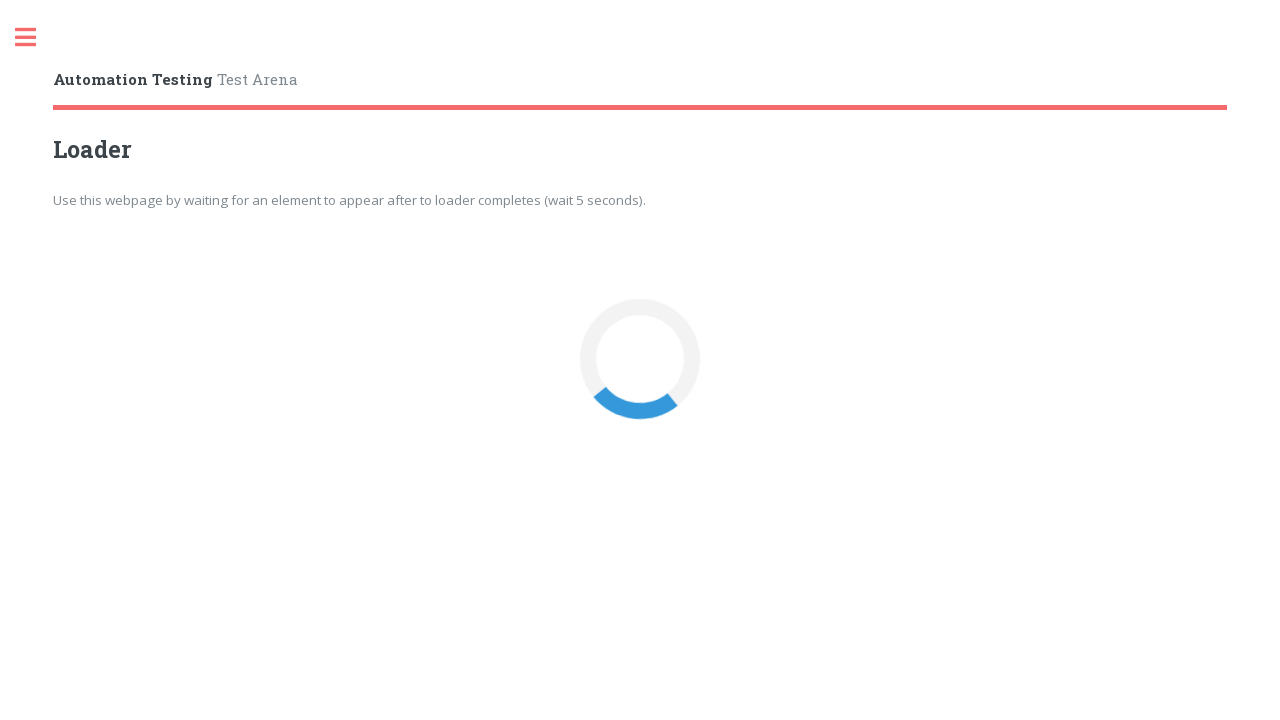

Navigated to loader page
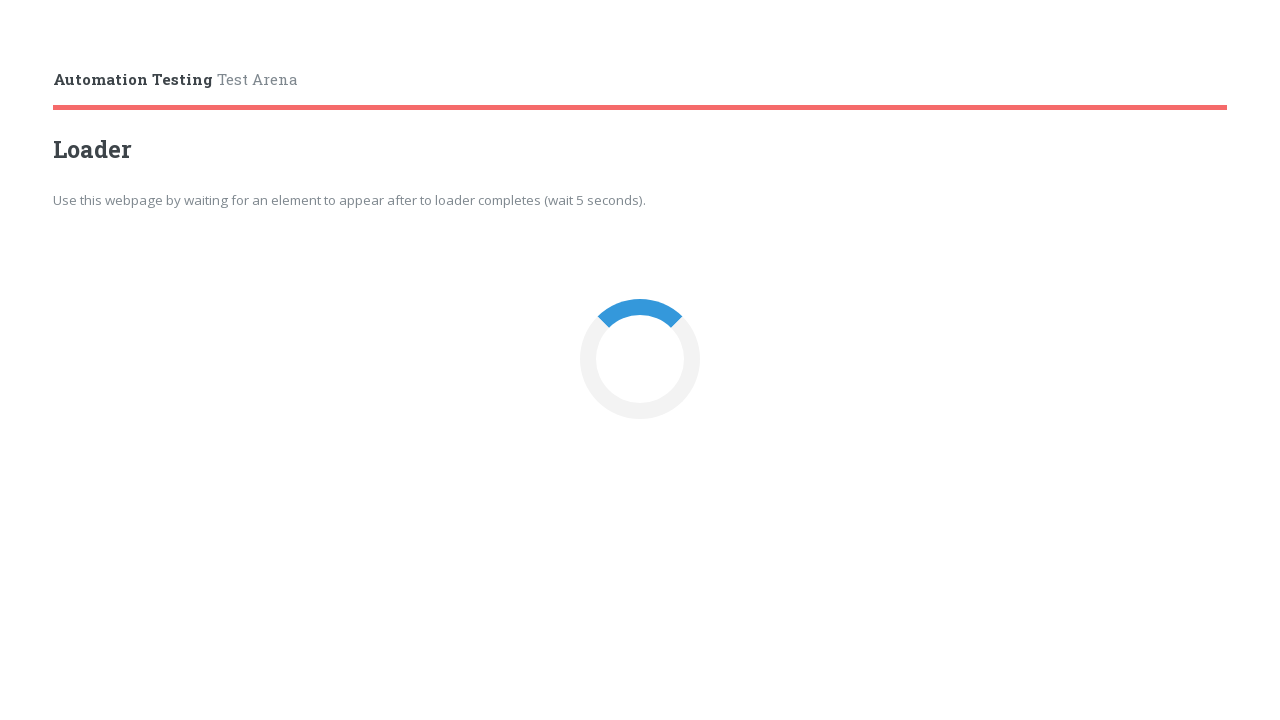

Waited for loader button to become visible
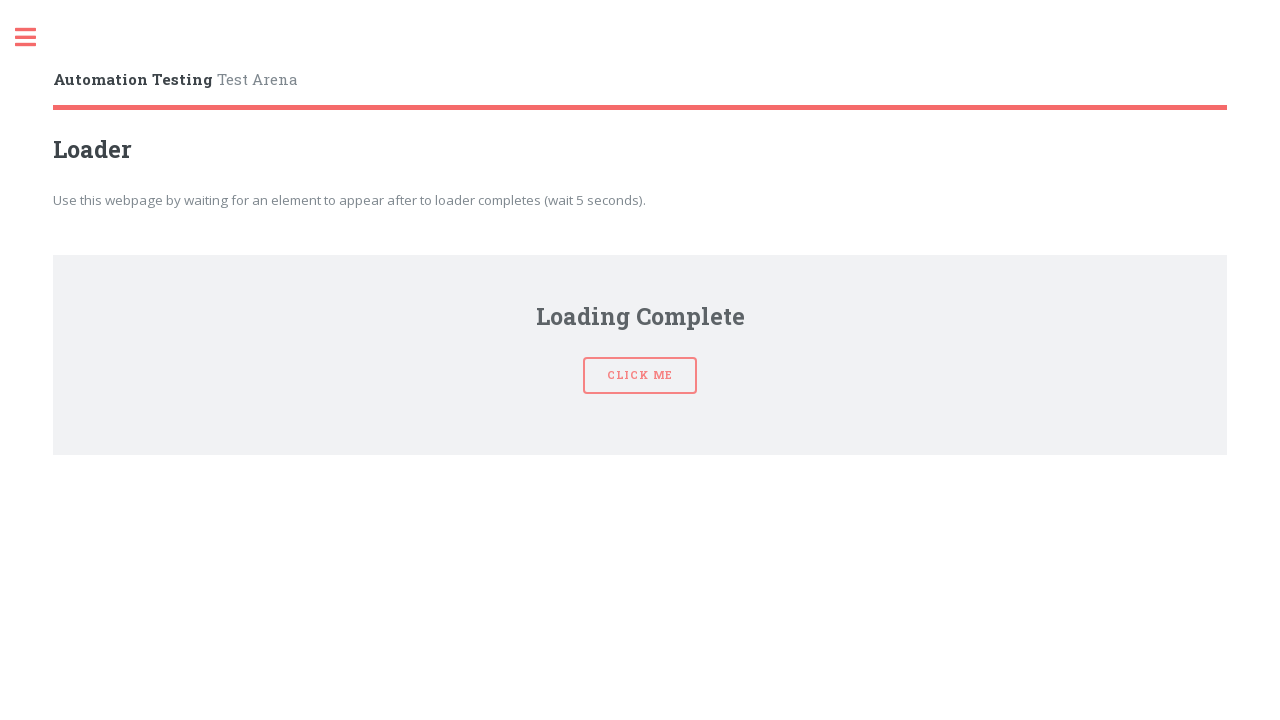

Clicked the loader button at (640, 360) on button#loaderBtn
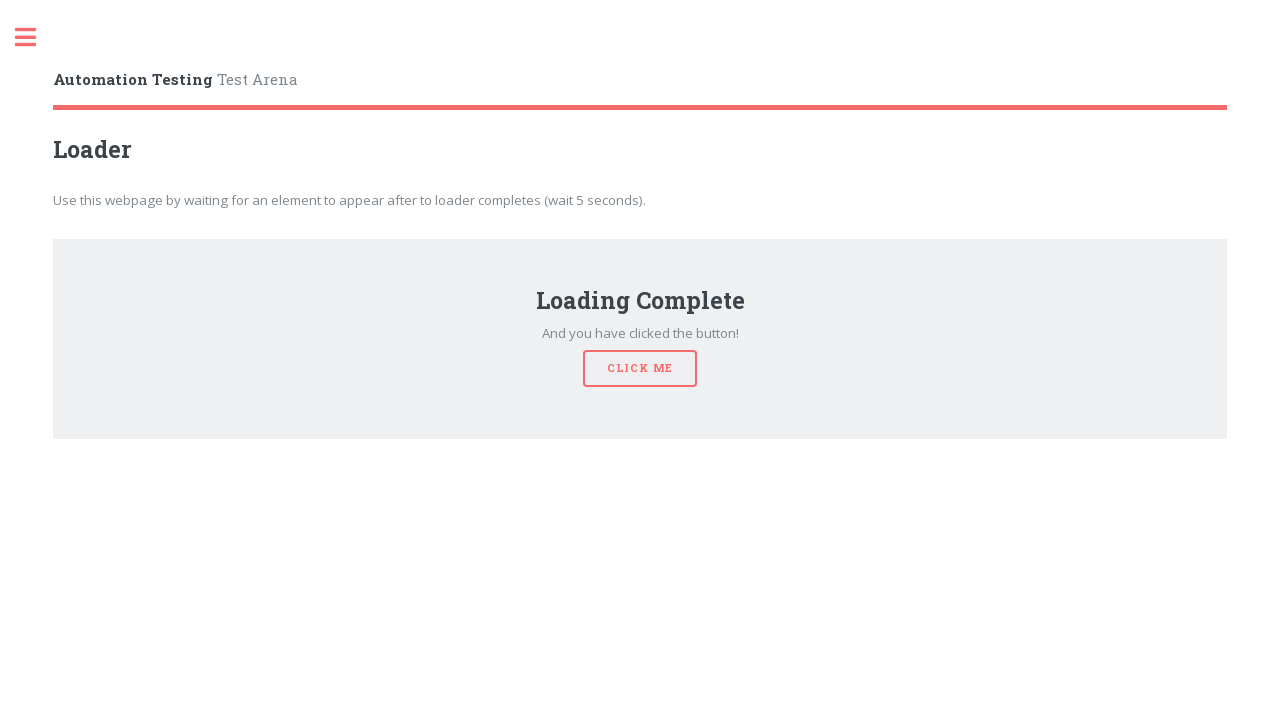

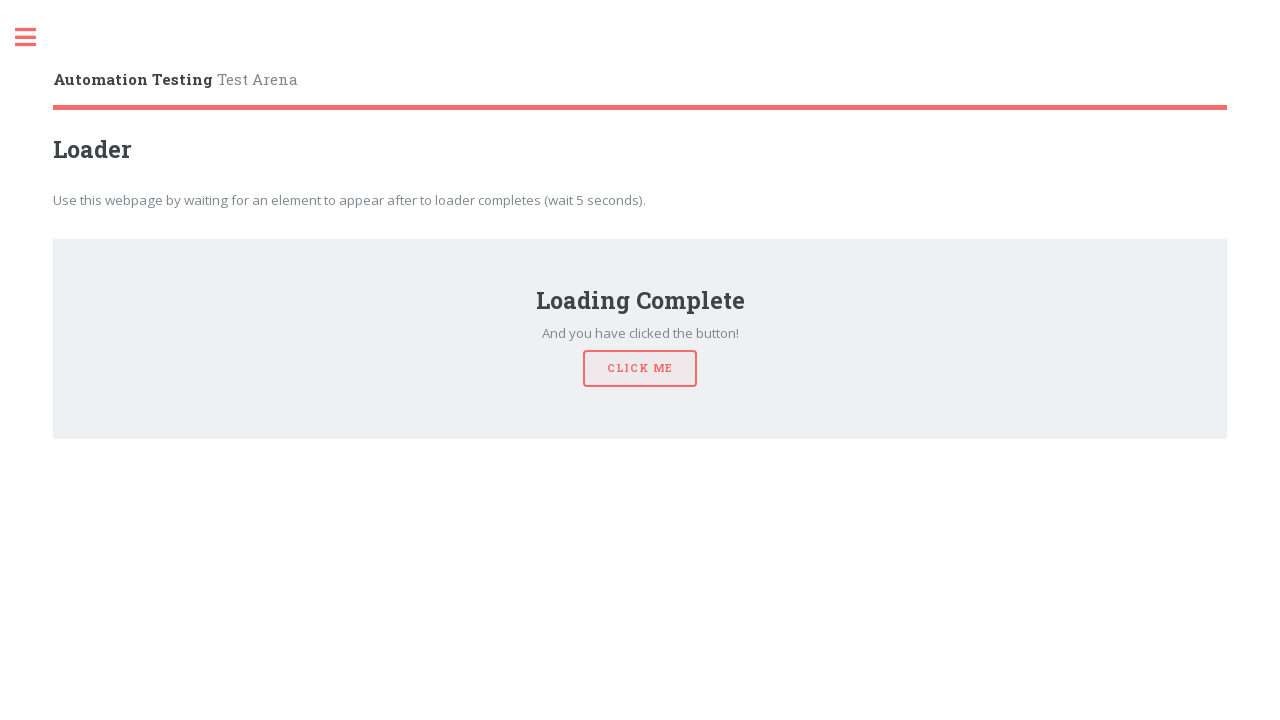